Tests alert popup functionality on a signature pad application by clicking save button without providing a signature and verifying the alert message

Starting URL: https://szimek.github.io/signature_pad/

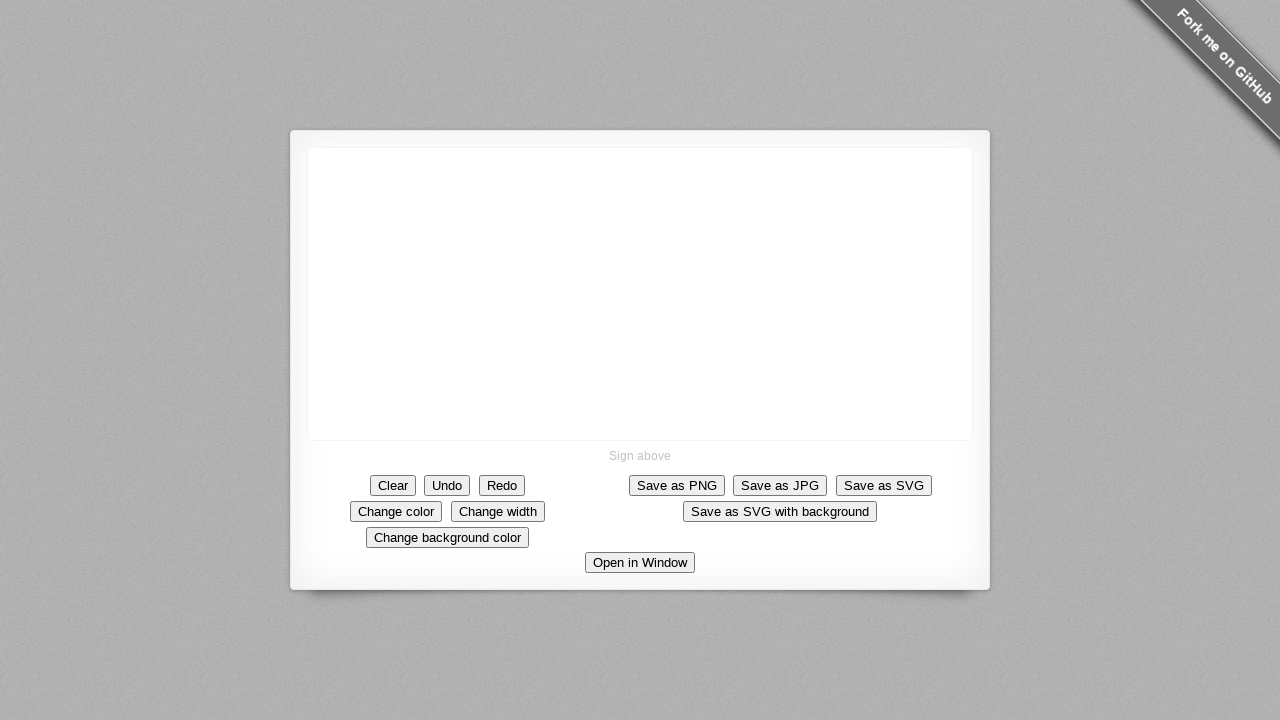

Navigated to signature pad application
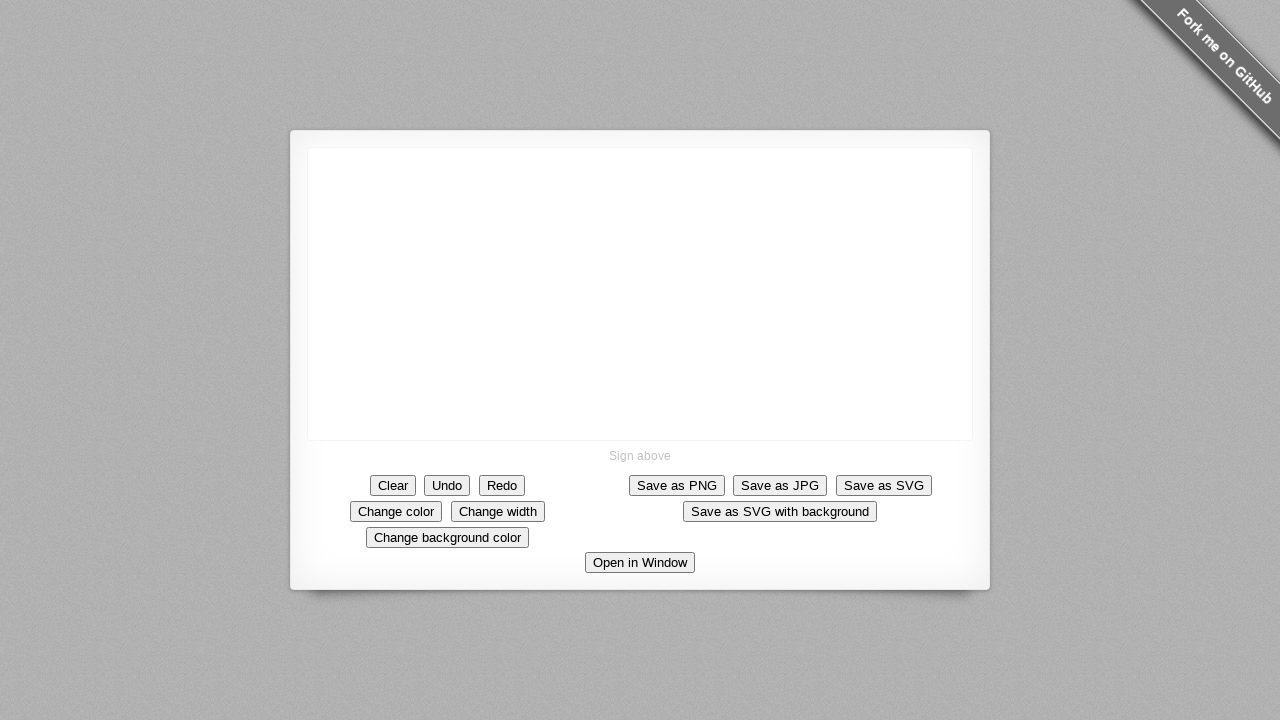

Clicked save button without providing a signature at (677, 485) on xpath=/html/body/div/div[2]/div[2]/div[2]/button[1]
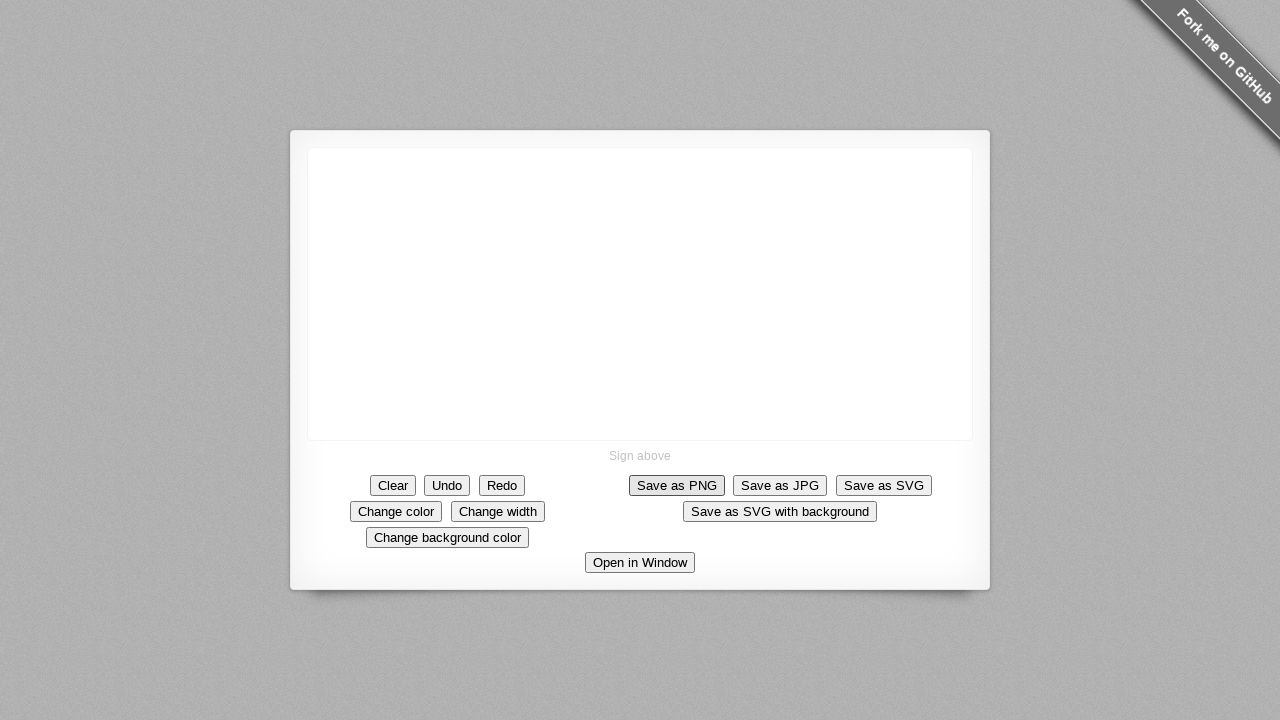

Set up initial alert handler to accept dialogs
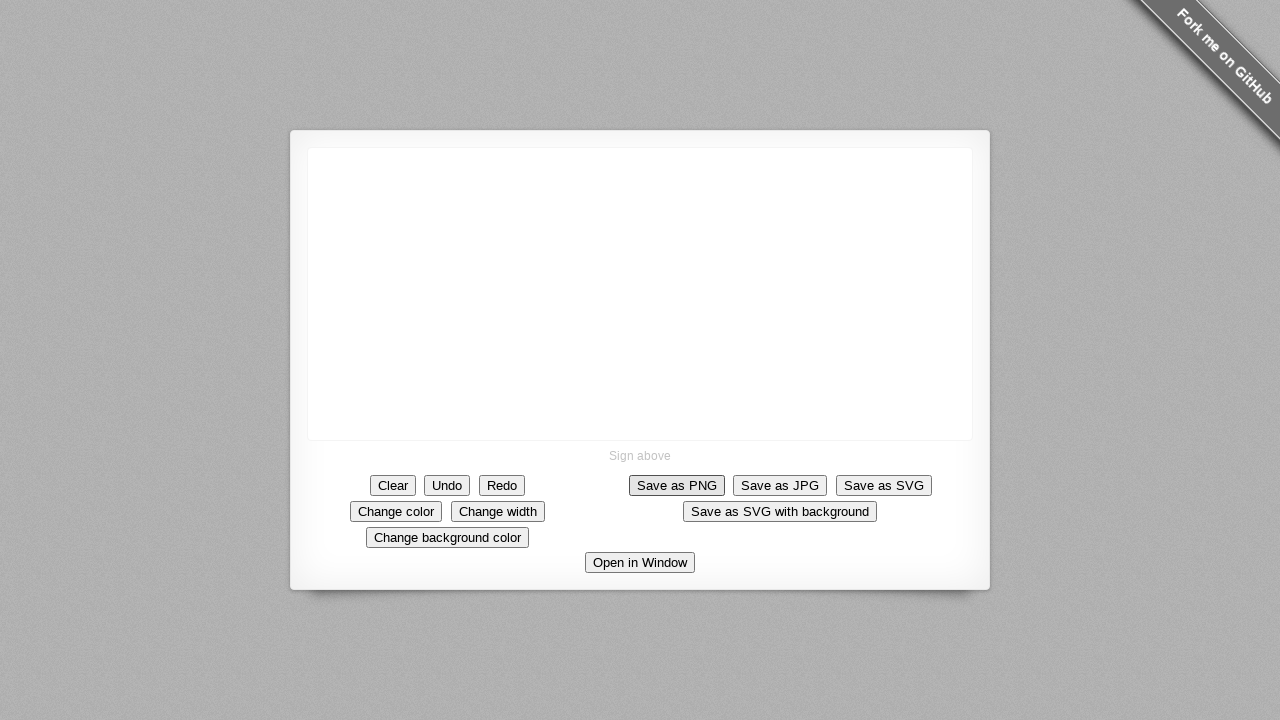

Set up alert handler to verify and accept the alert message
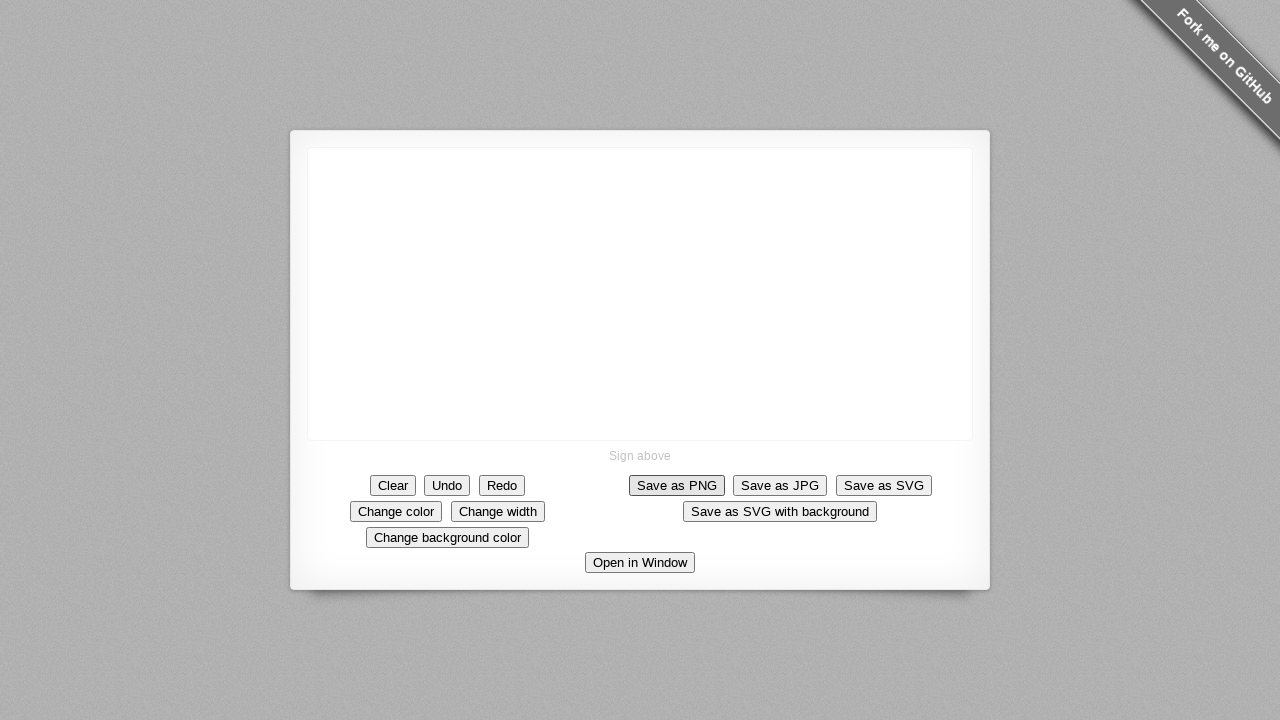

Clicked save button again to trigger alert with handler active and verified alert message at (677, 485) on xpath=/html/body/div/div[2]/div[2]/div[2]/button[1]
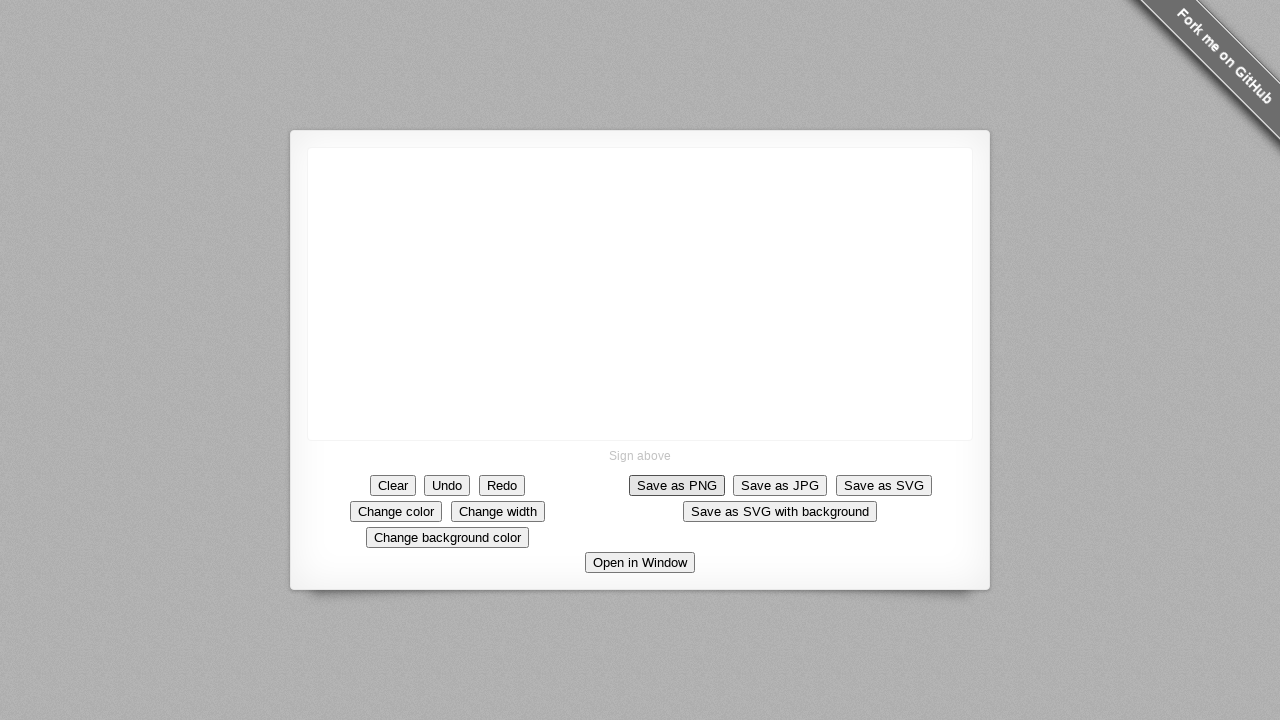

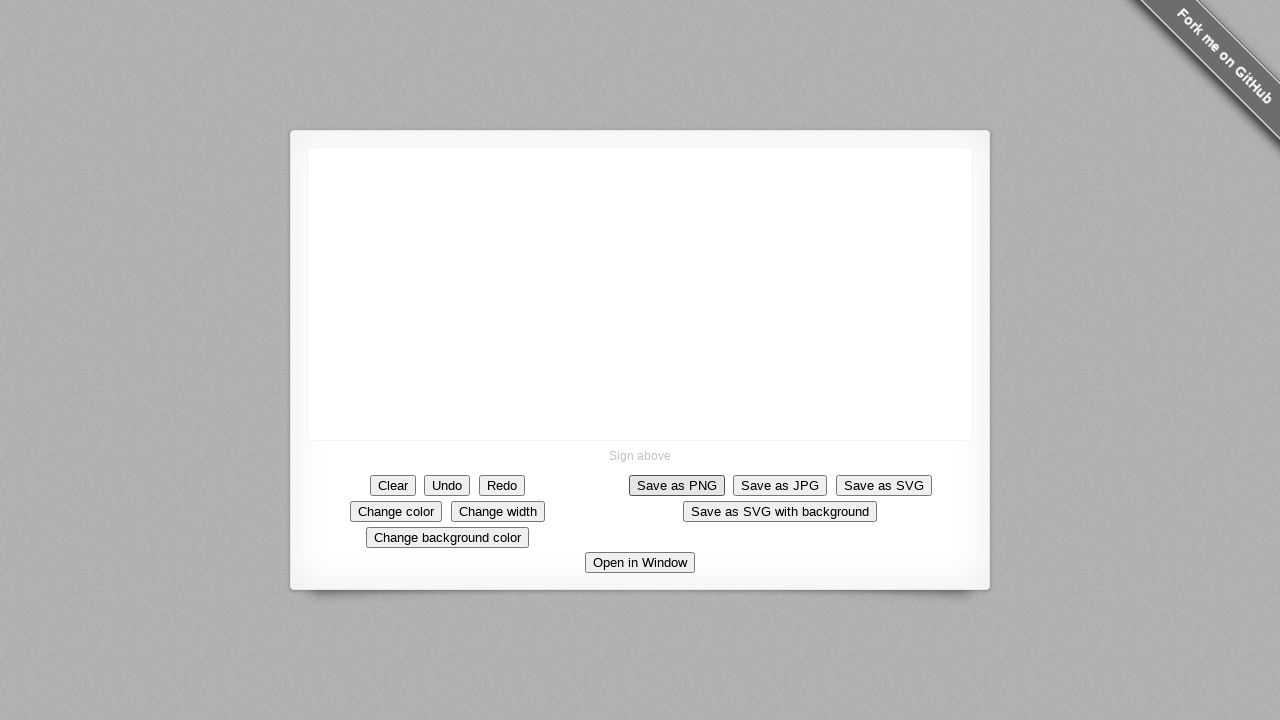